Tests checkbox functionality by clicking checkboxes and verifying their checked state

Starting URL: https://the-internet.herokuapp.com/checkboxes

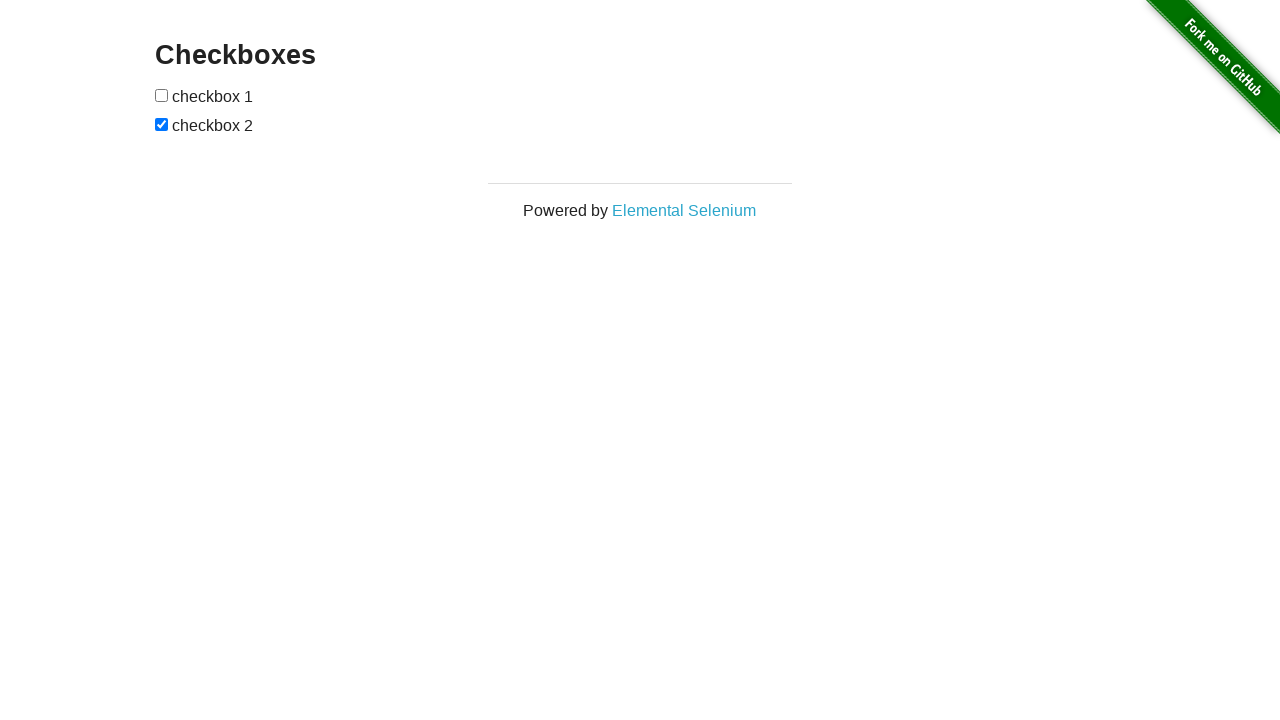

Clicked first checkbox at (162, 95) on xpath=//body//div//div[@class='example']//input[@type='checkbox'][1]
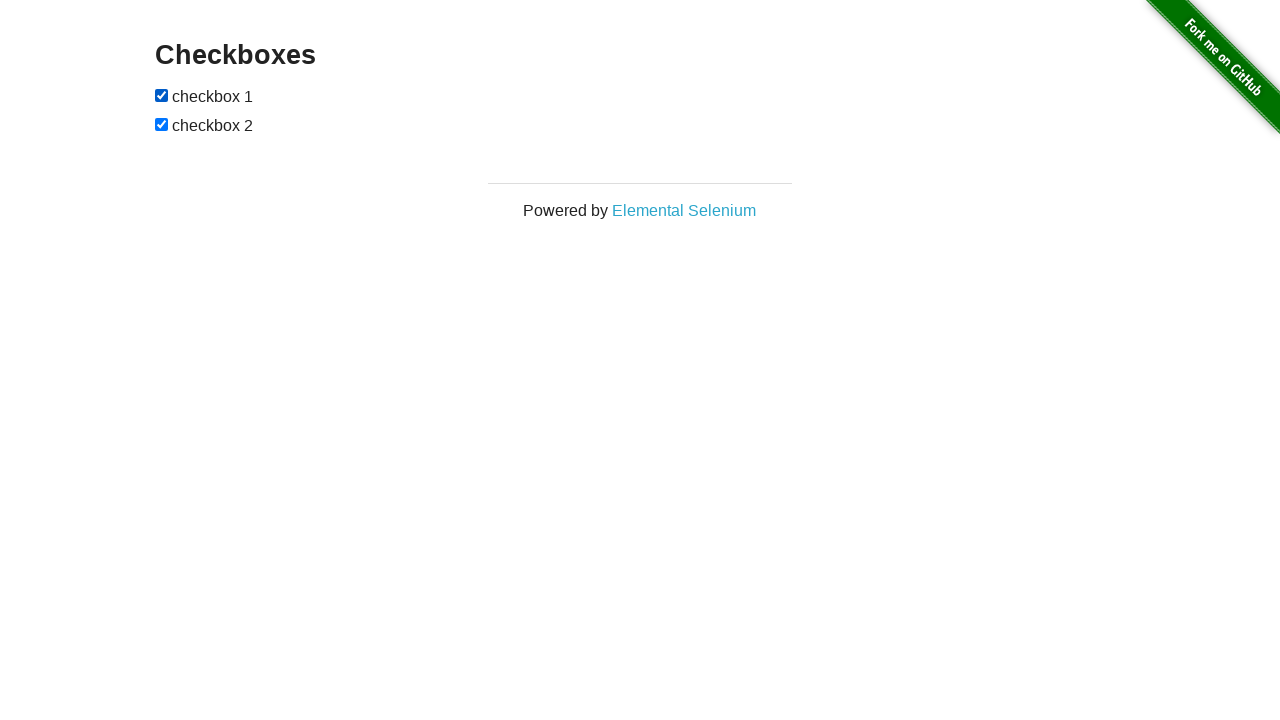

Clicked second checkbox at (162, 124) on xpath=//div[@class='example']//input[@type='checkbox'][2]
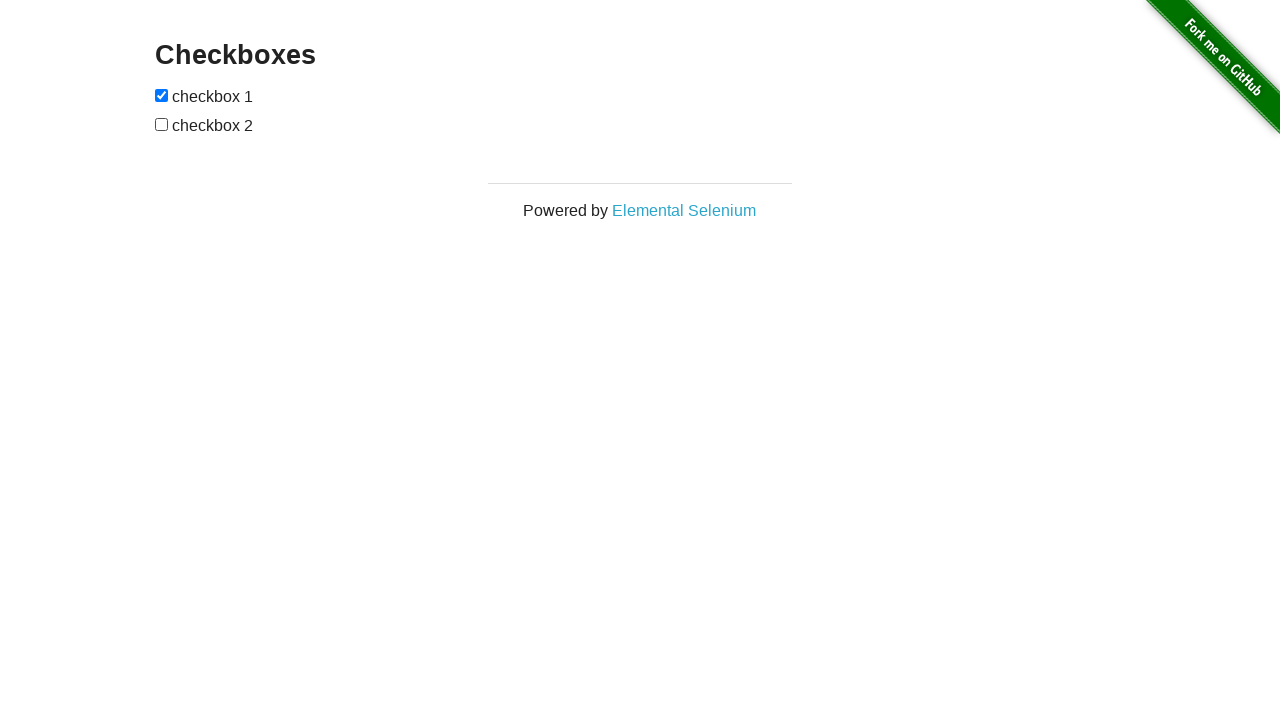

Located first checkbox element
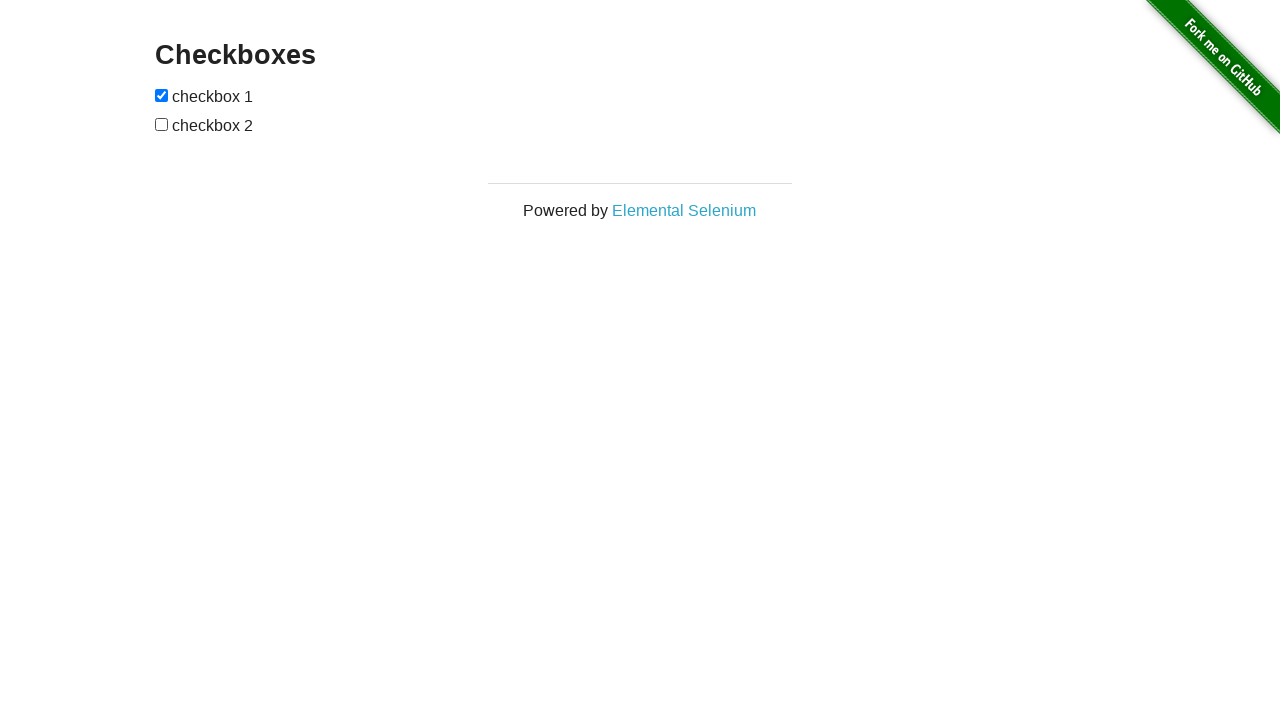

Located second checkbox element
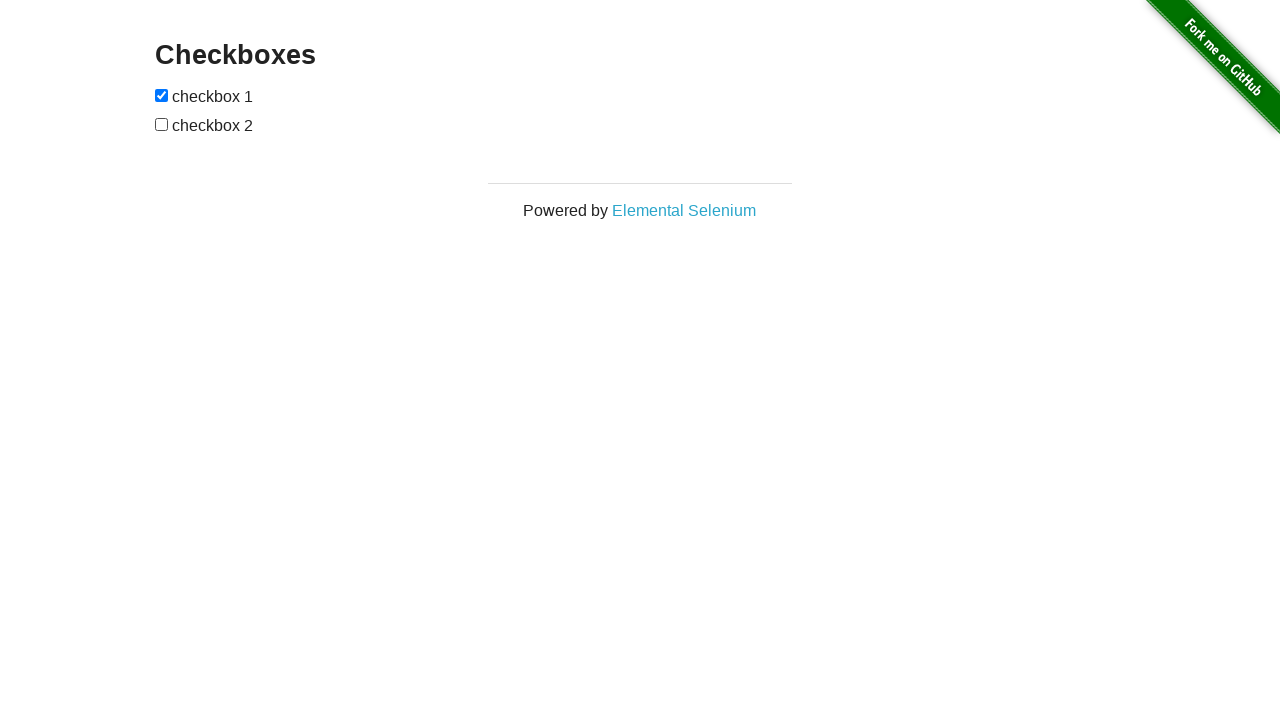

Verified first checkbox is checked
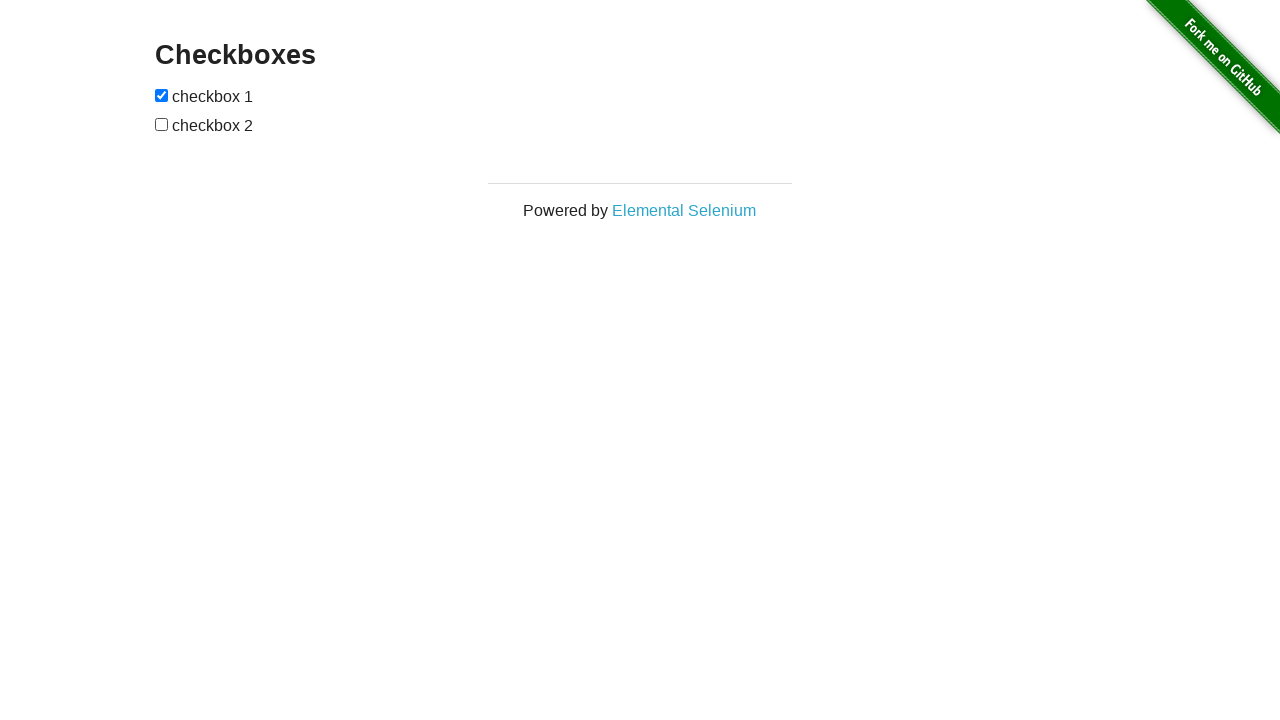

Verified second checkbox is not checked
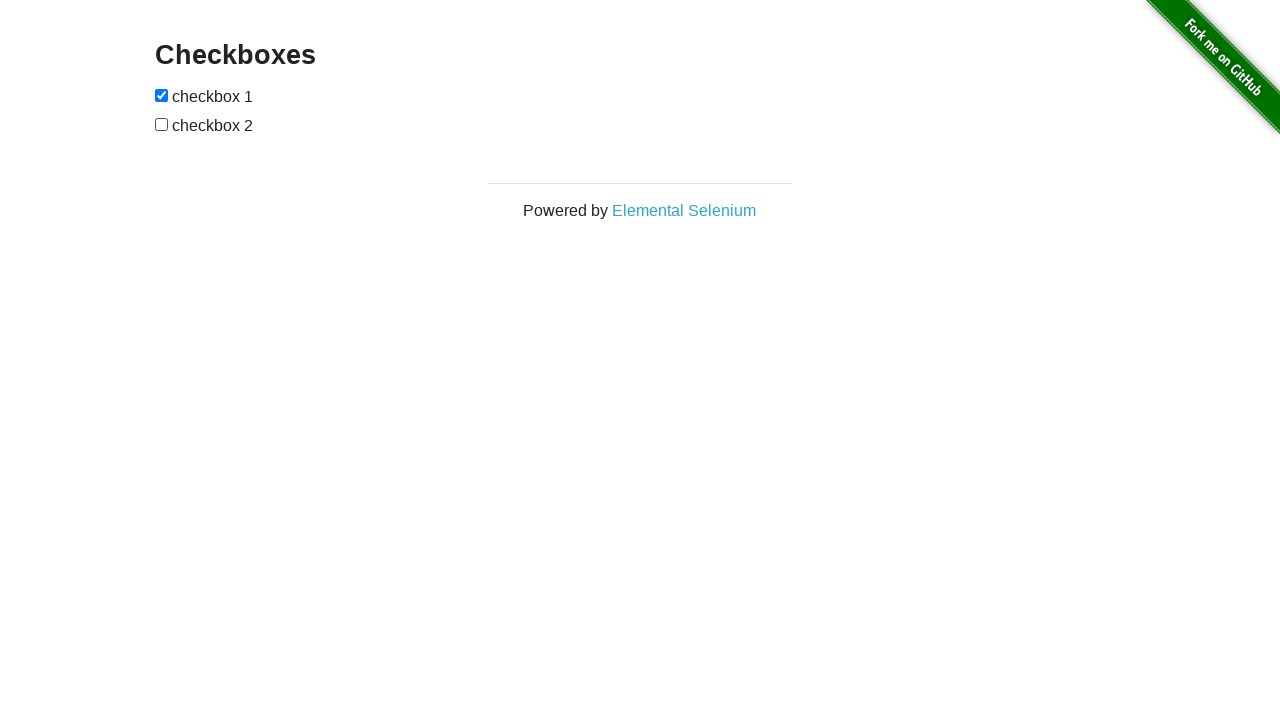

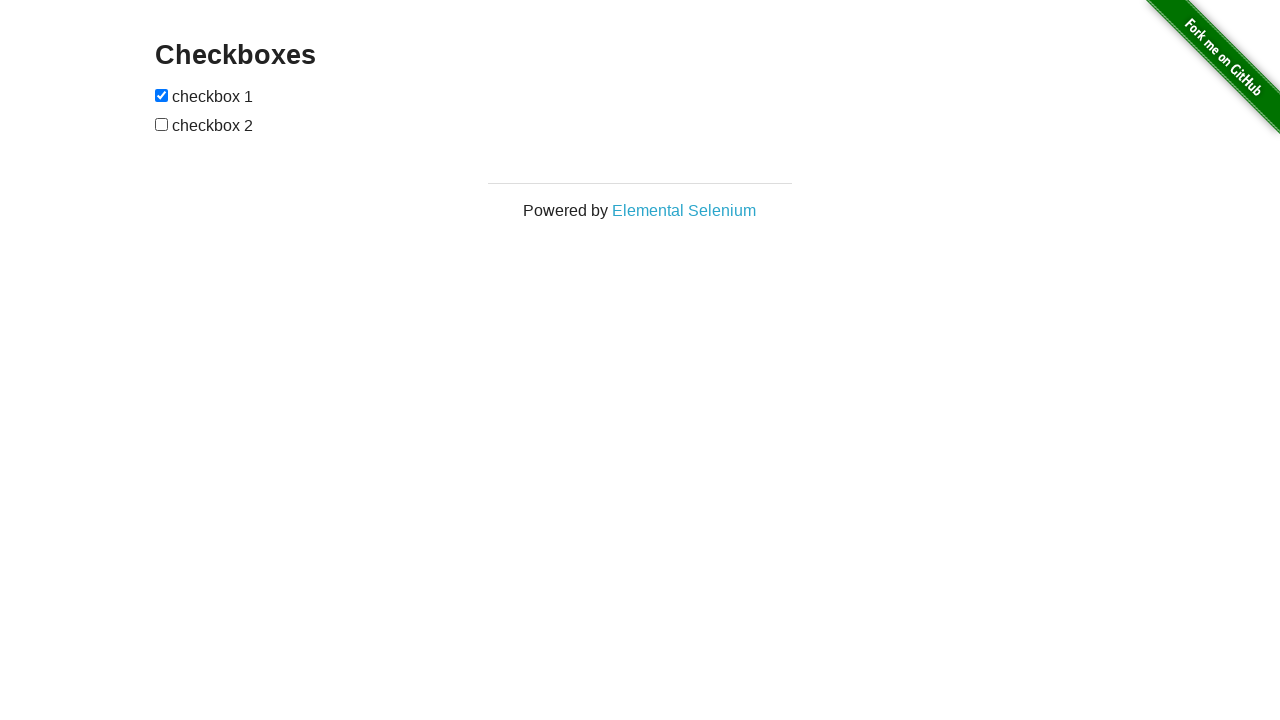